Tests checkbox and radio button functionality by selecting options and verifying results

Starting URL: https://savkk.github.io/selenium-practice/

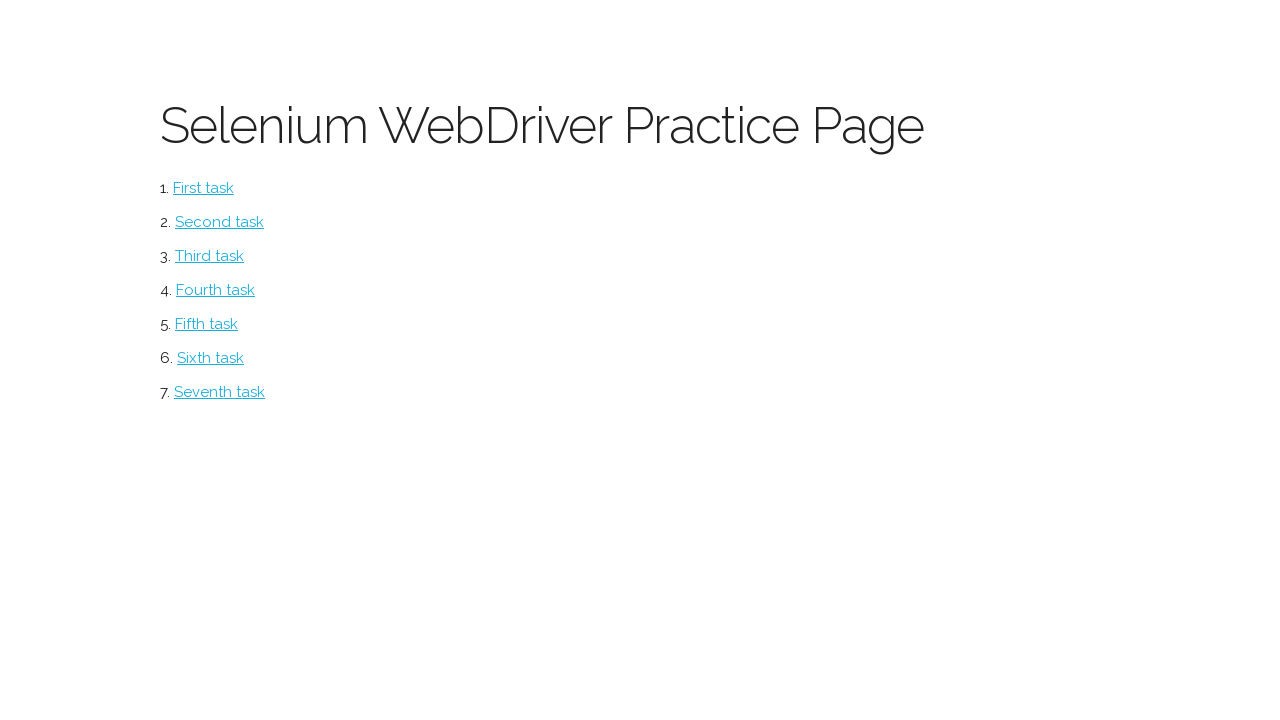

Clicked on the checkbox menu item at (220, 222) on #checkbox
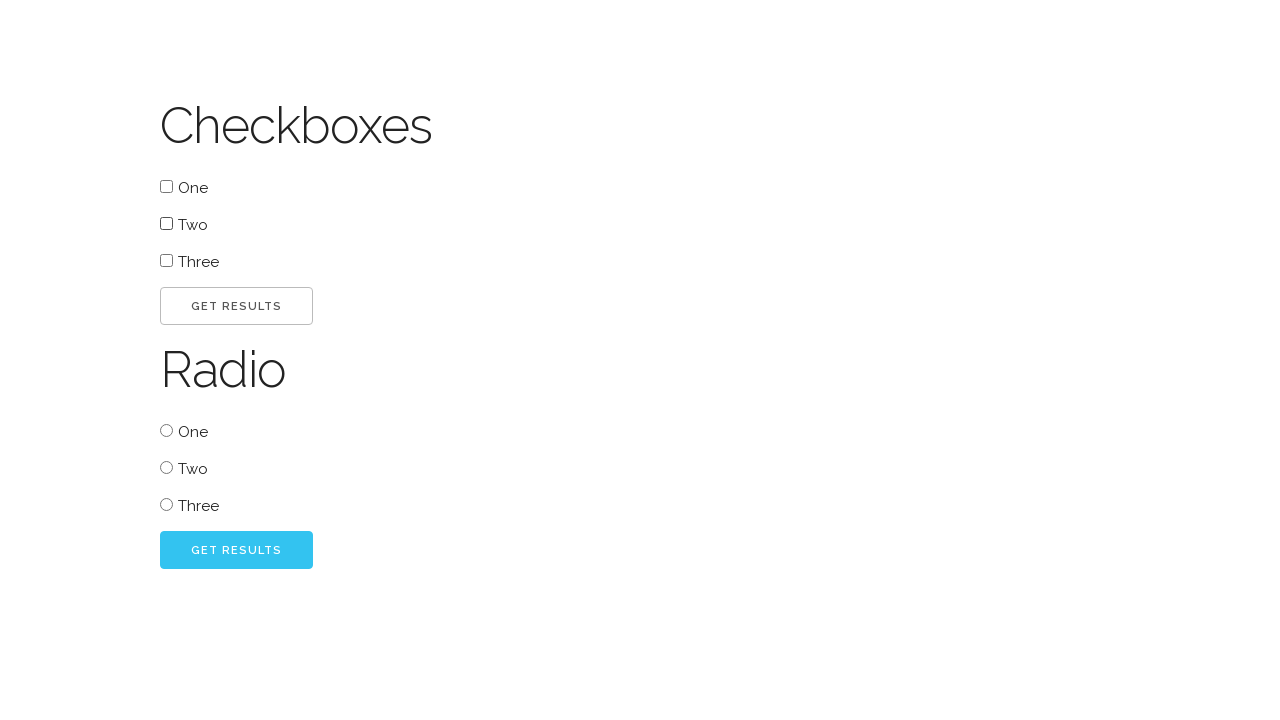

Selected checkbox one at (166, 186) on #one
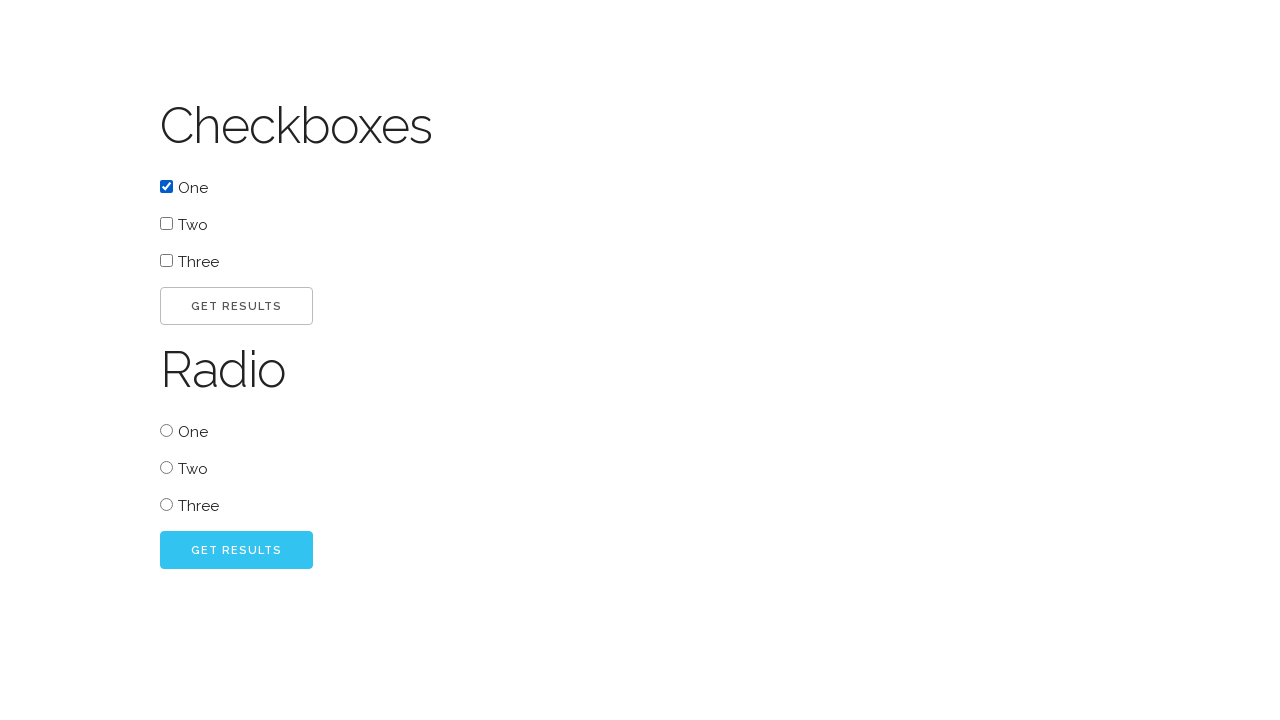

Clicked the go button to submit checkbox selection at (236, 306) on #go
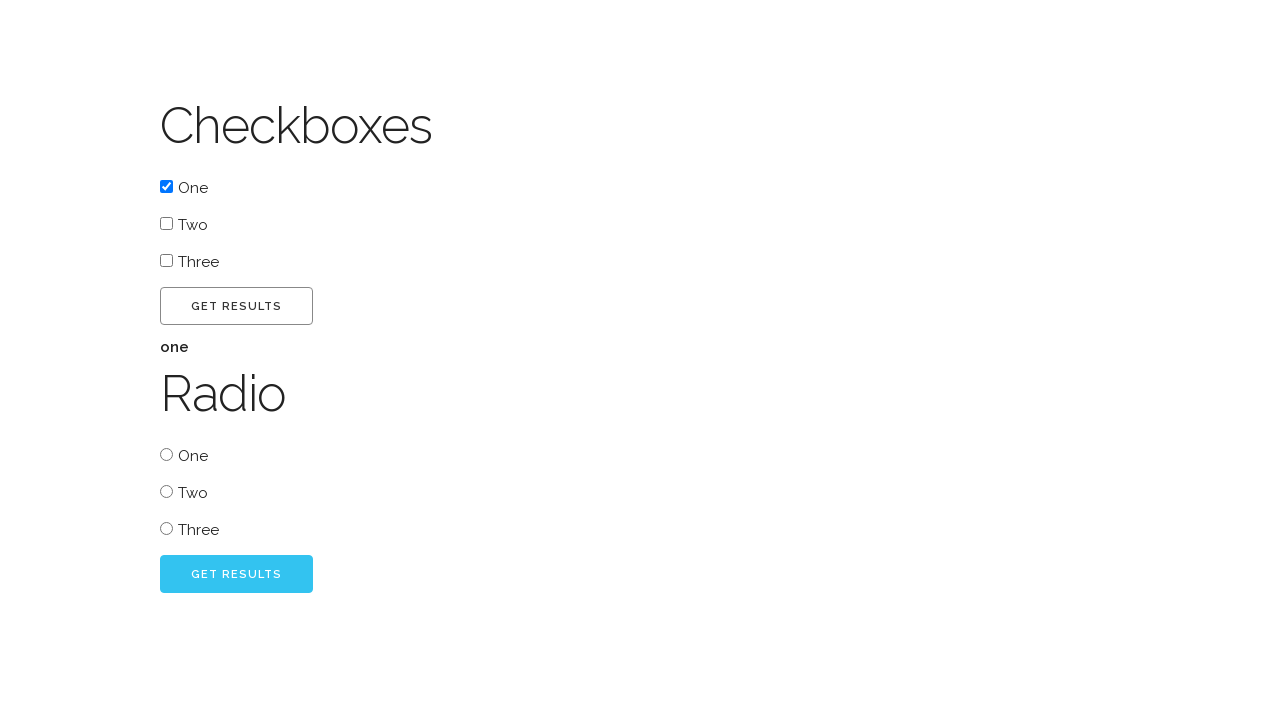

Selected radio button three at (166, 528) on #radio_three
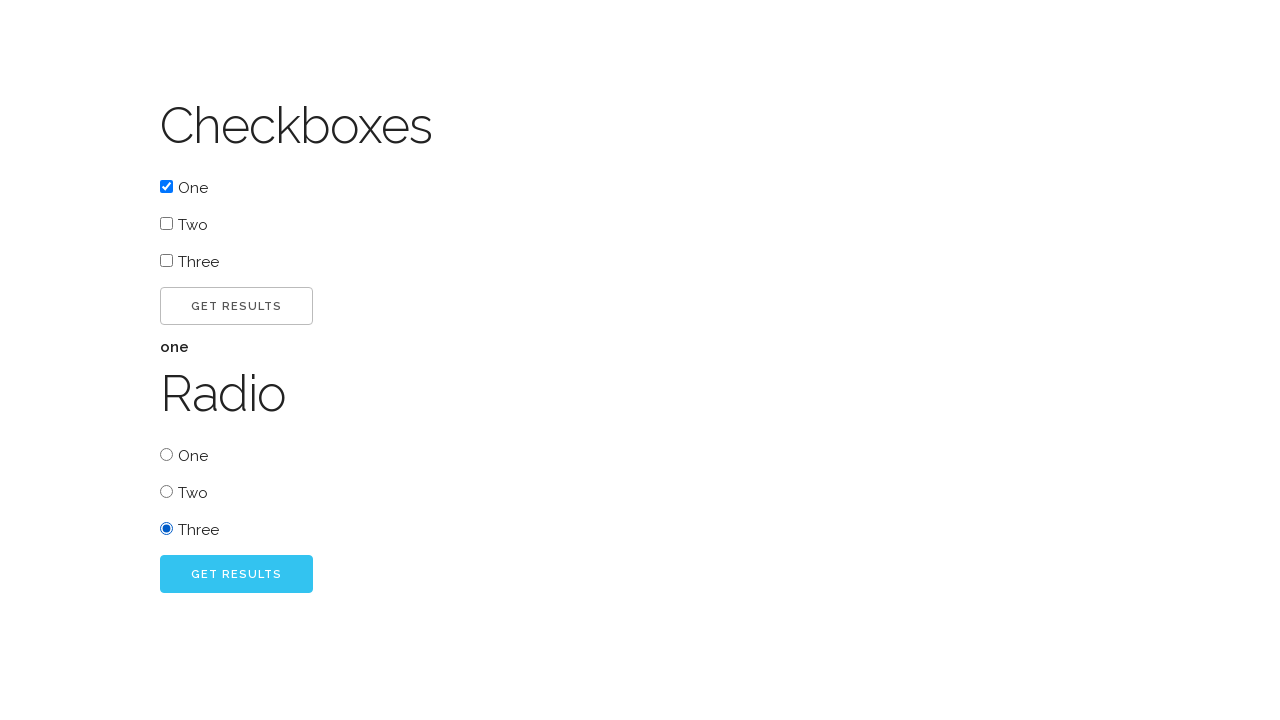

Clicked the go button to submit radio button selection at (236, 574) on #radio_go
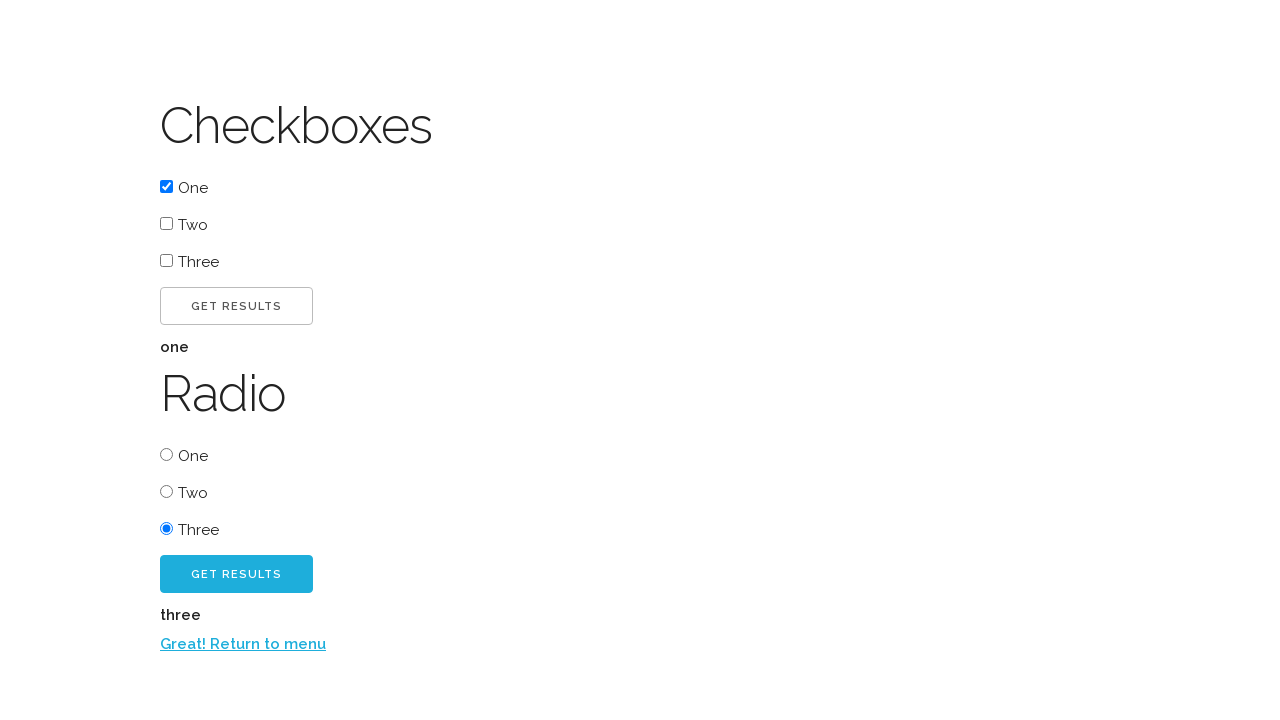

Clicked the return to menu link at (243, 644) on a:has-text('Great! Return to menu')
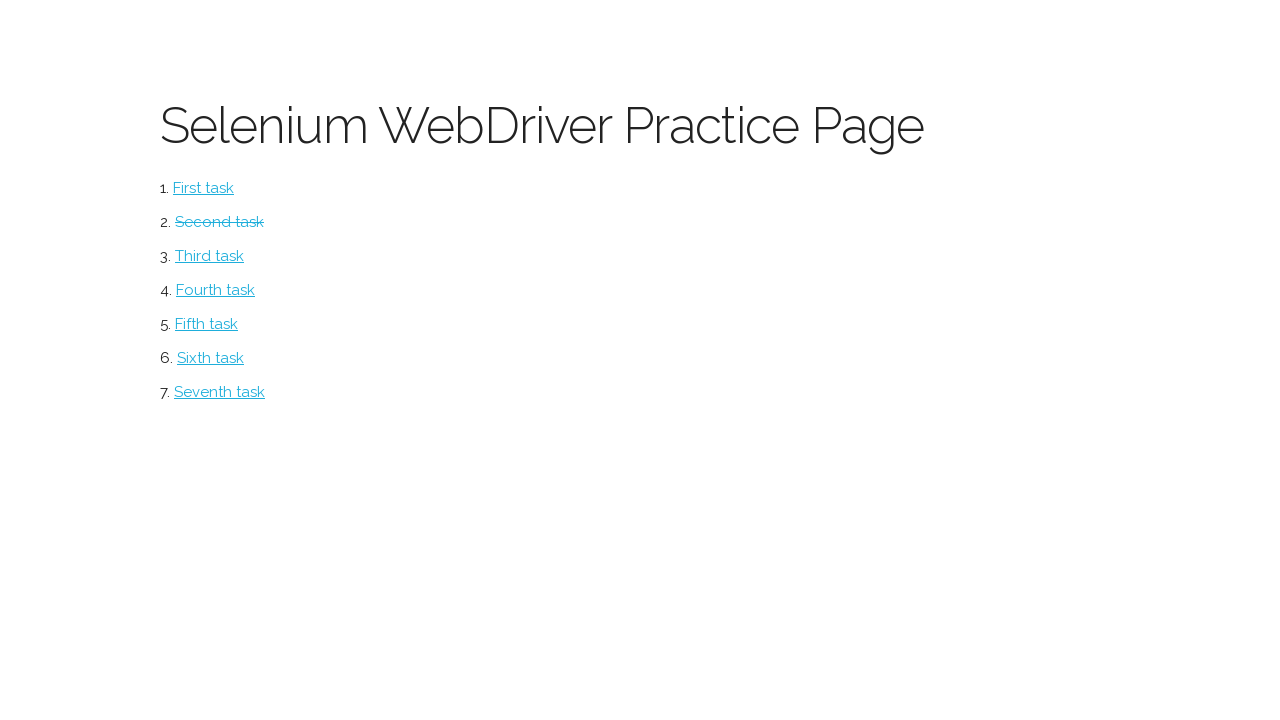

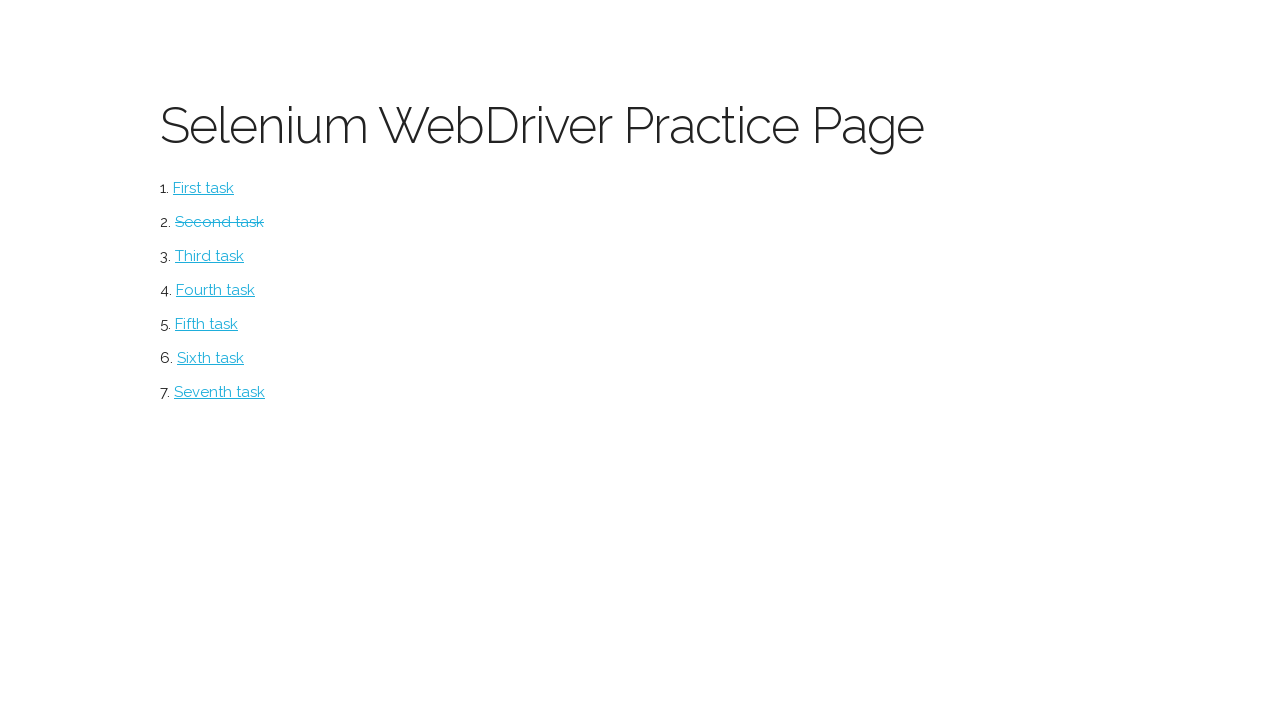